Tests button interactions on a practice page by clicking a button, verifying navigation to Dashboard, then navigating back to check button properties like position, color, and dimensions.

Starting URL: https://www.leafground.com/button.xhtml

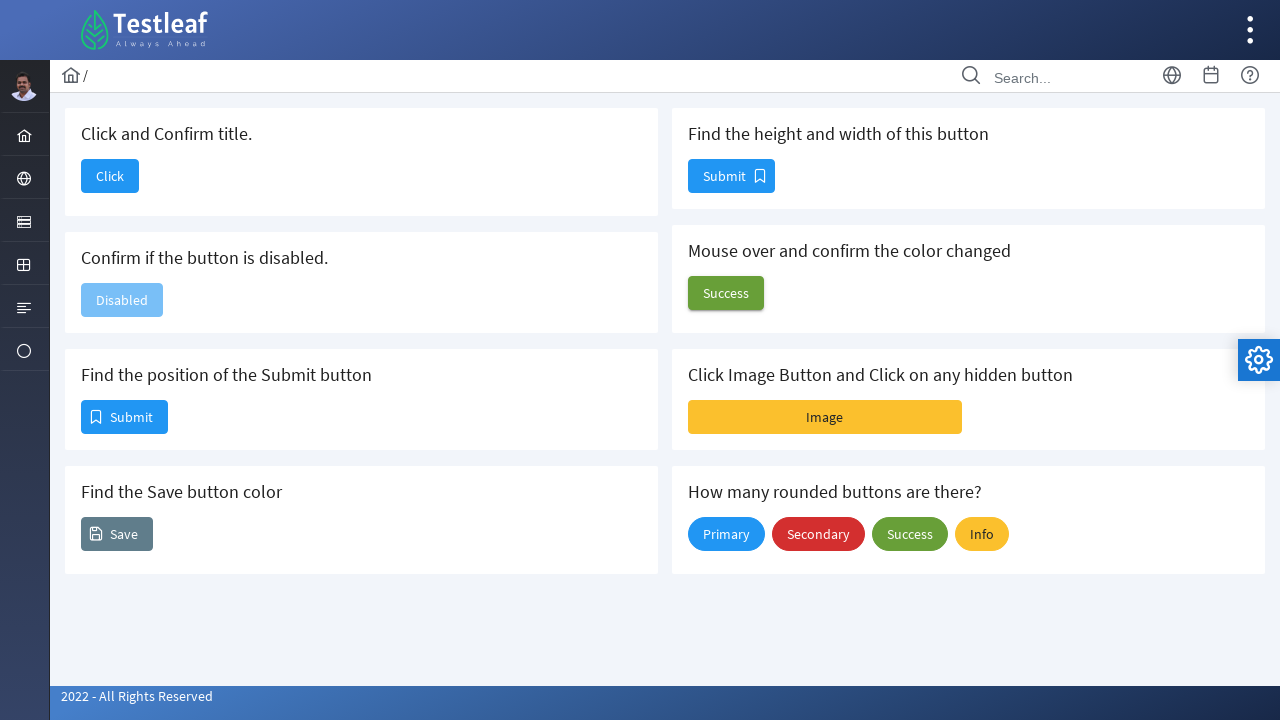

Clicked the first button on the practice page at (110, 176) on xpath=//*[@id='j_idt88:j_idt90']/span
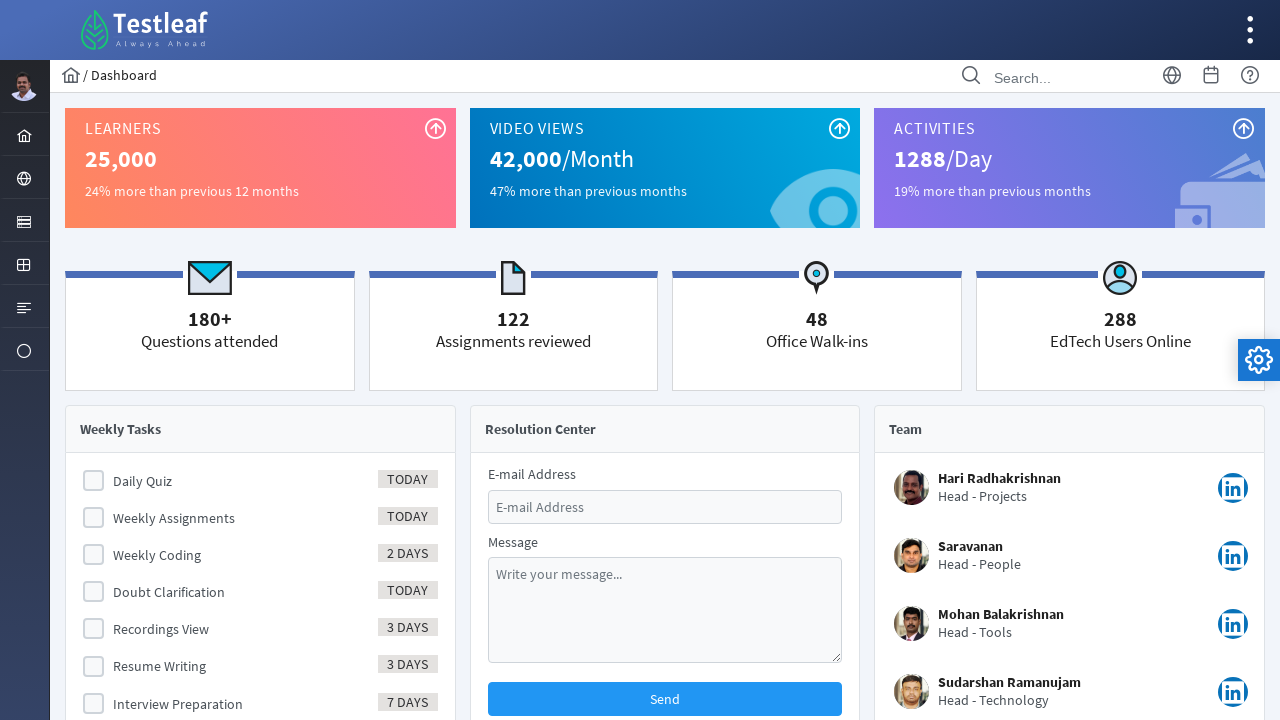

Waited for page to load after button click
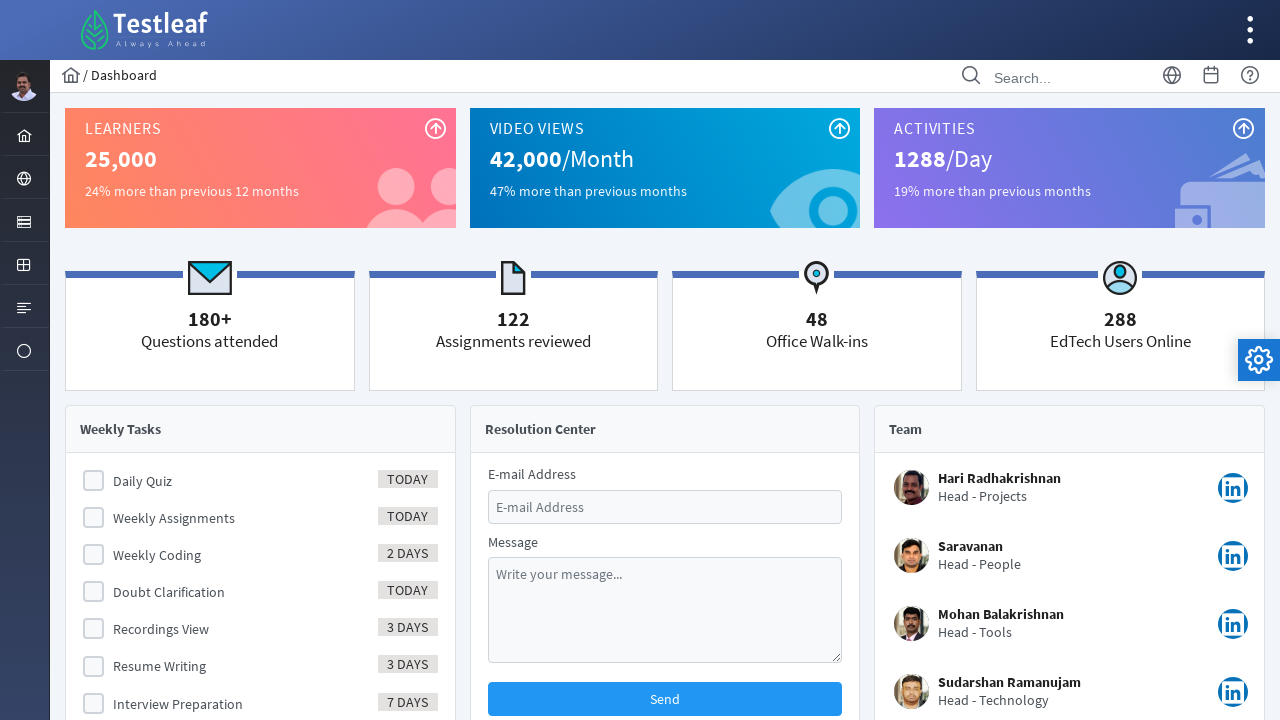

Verified navigation to Dashboard page
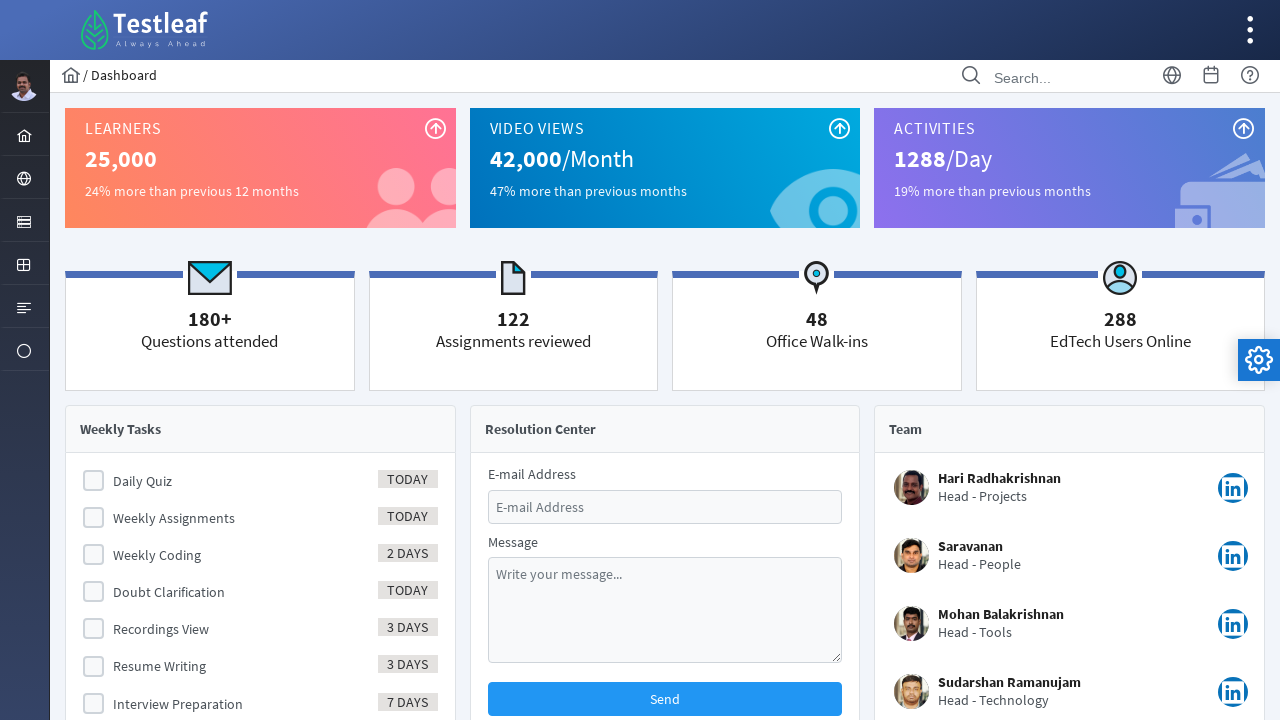

Navigated back to button practice page
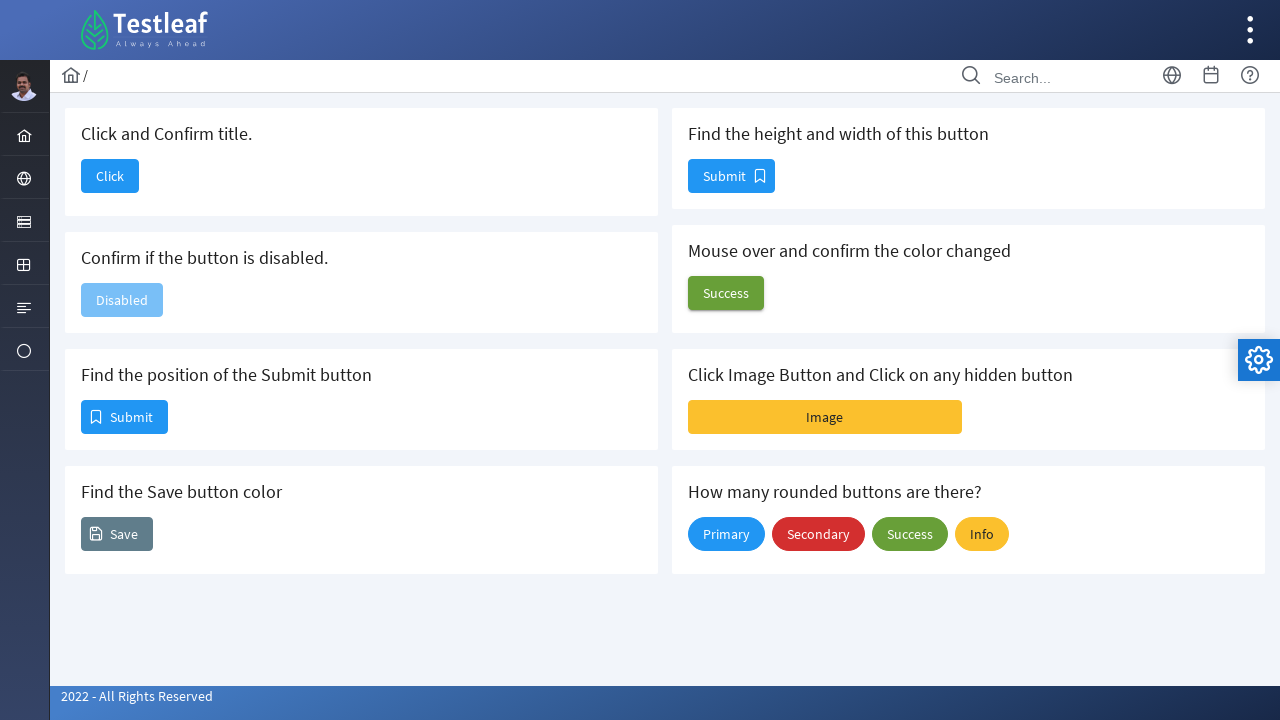

Waited for position button to load
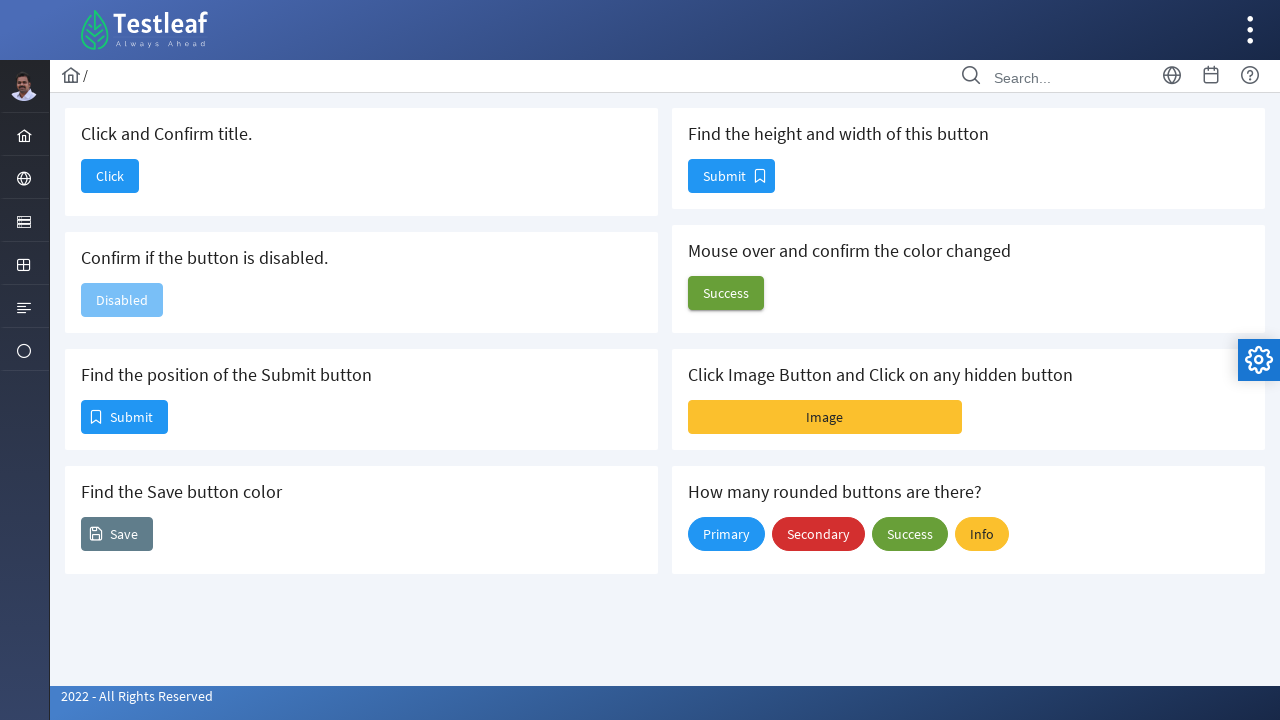

Retrieved position button bounding box: x=81, y=400
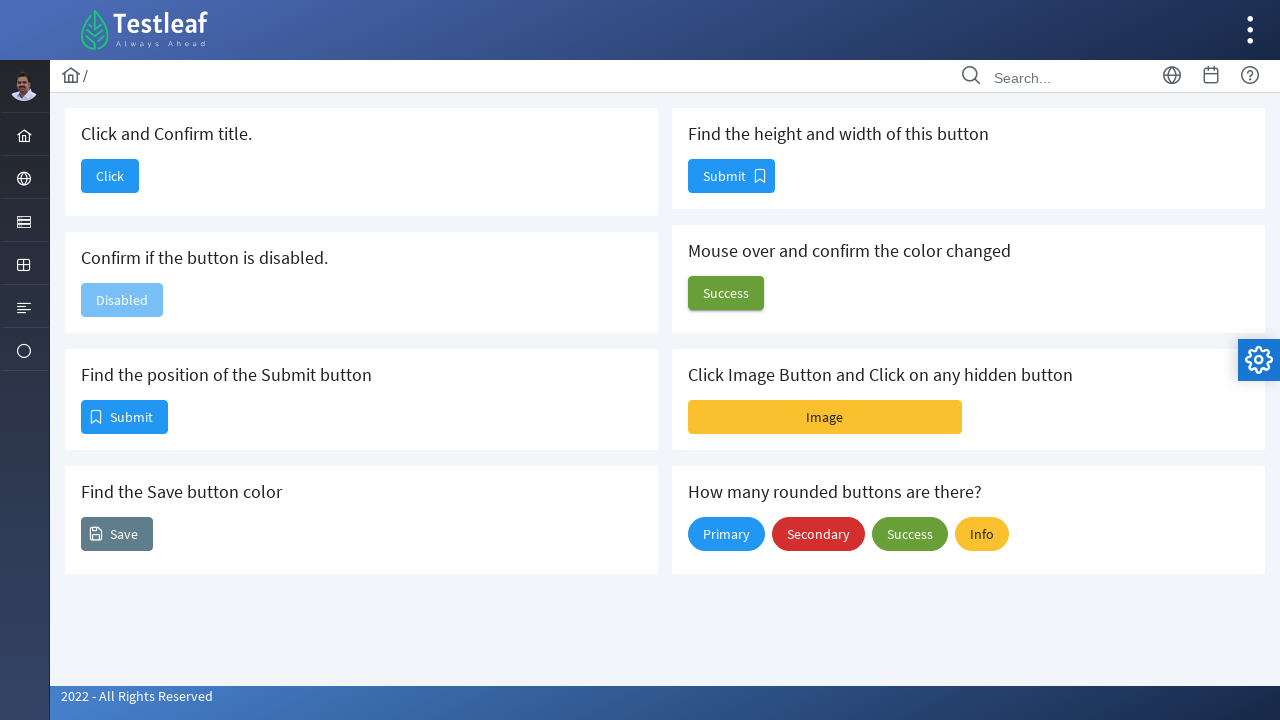

Retrieved color button background color: rgb(96, 125, 139)
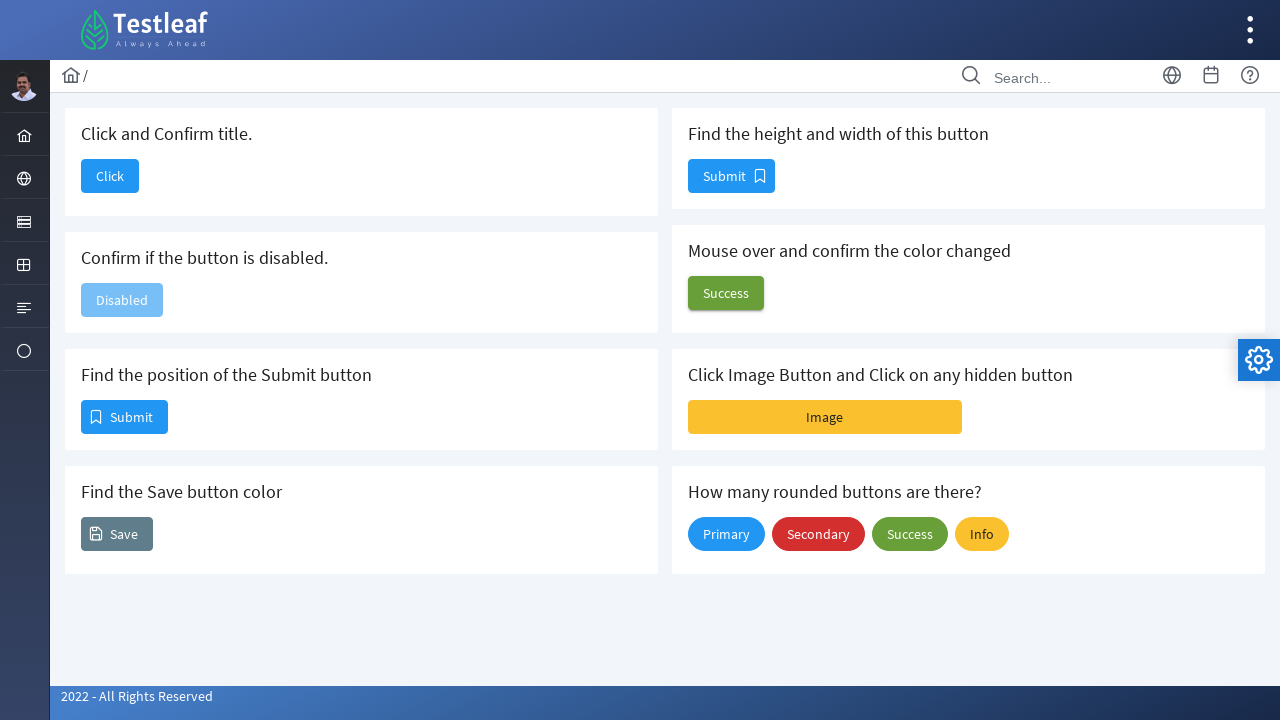

Retrieved size button dimensions: width=87, height=34
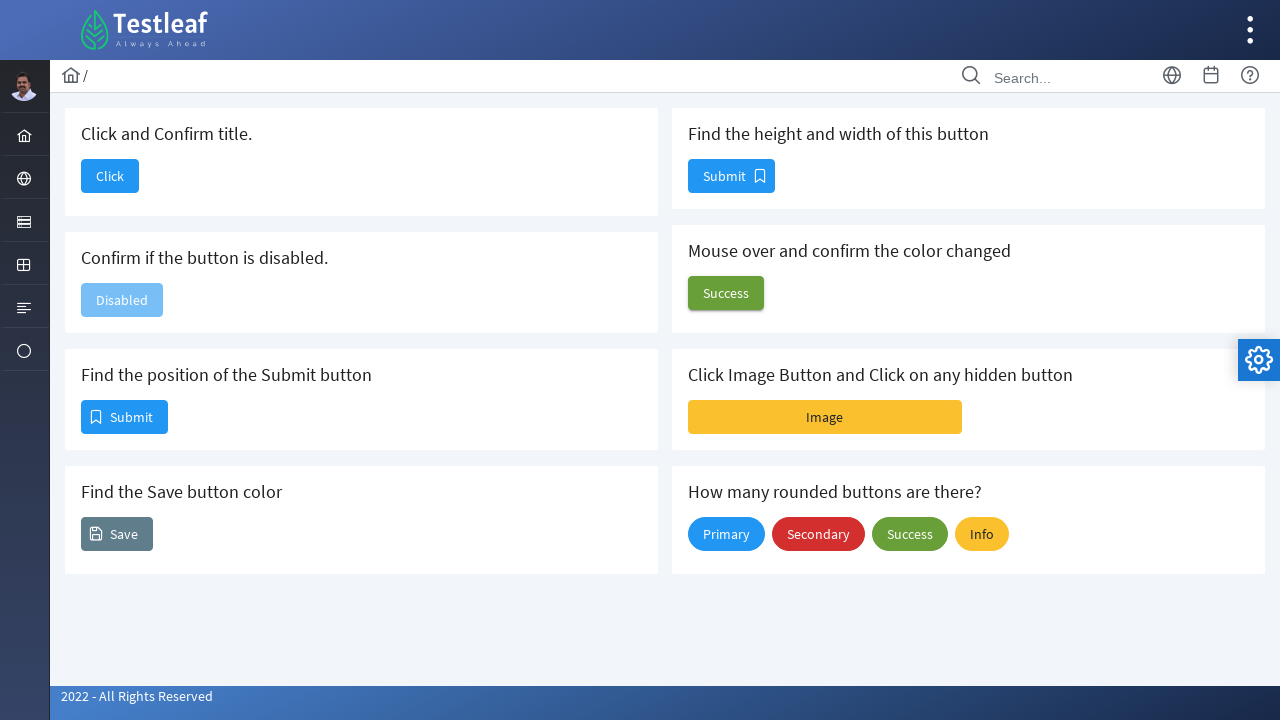

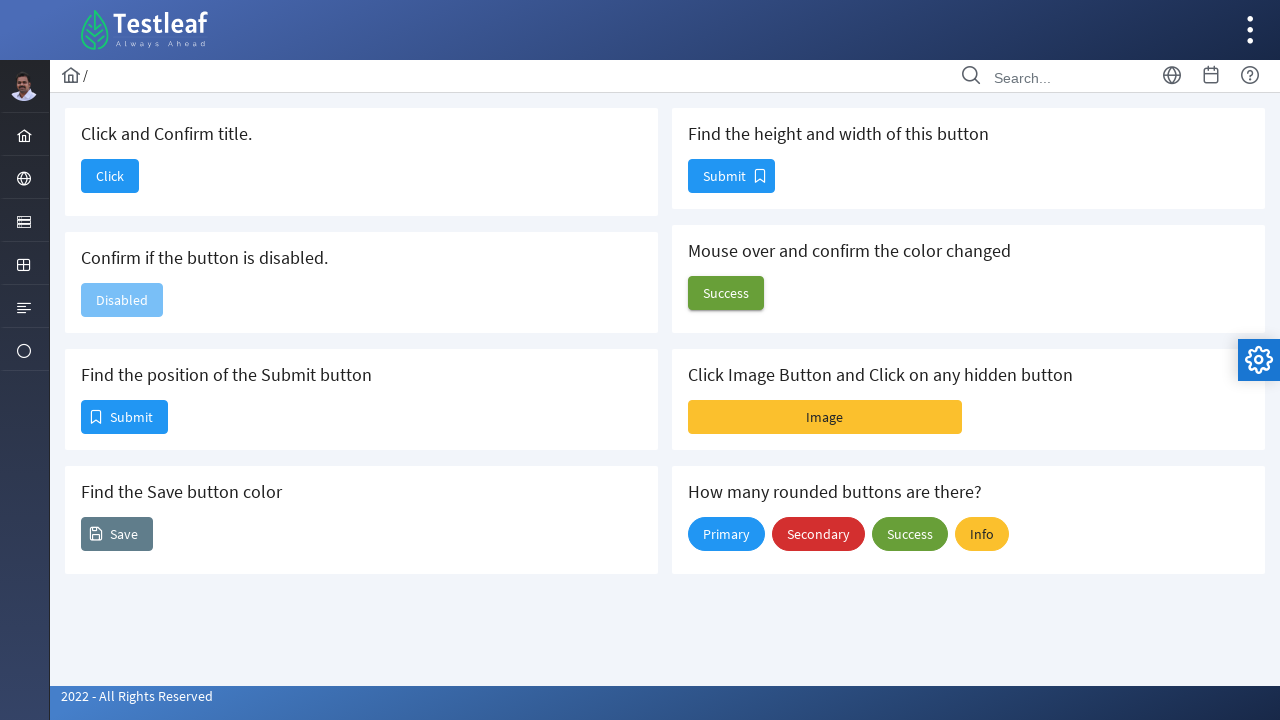